Tests page scrolling functionality by scrolling down 4000 pixels and then scrolling back up 4000 pixels on the ActiTime website.

Starting URL: https://www.actitime.com/

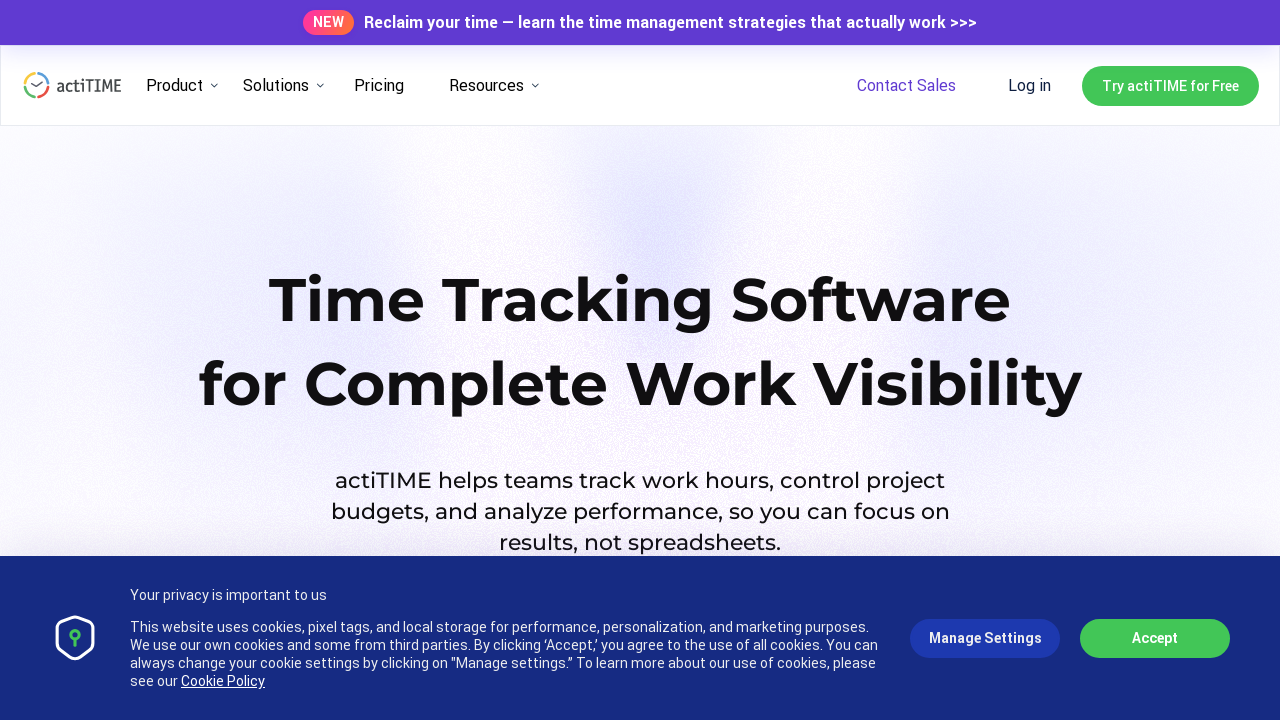

Navigated to ActiTime website
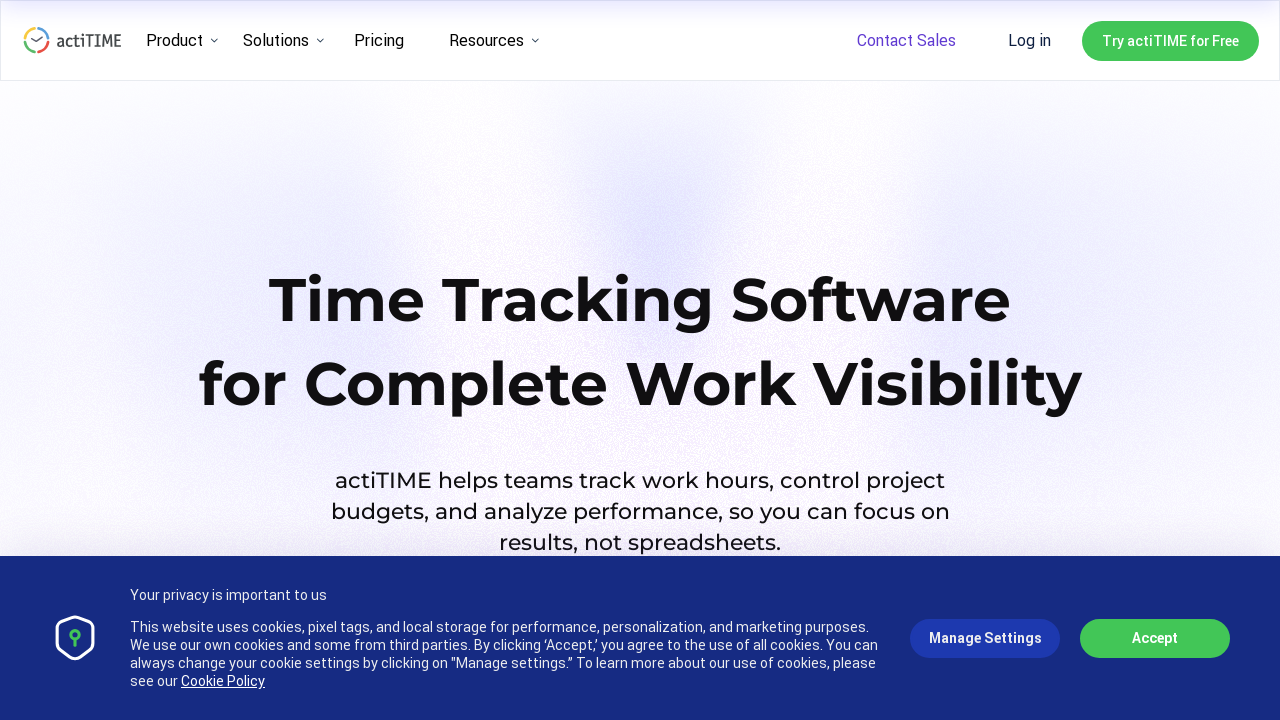

Scrolled down 4000 pixels
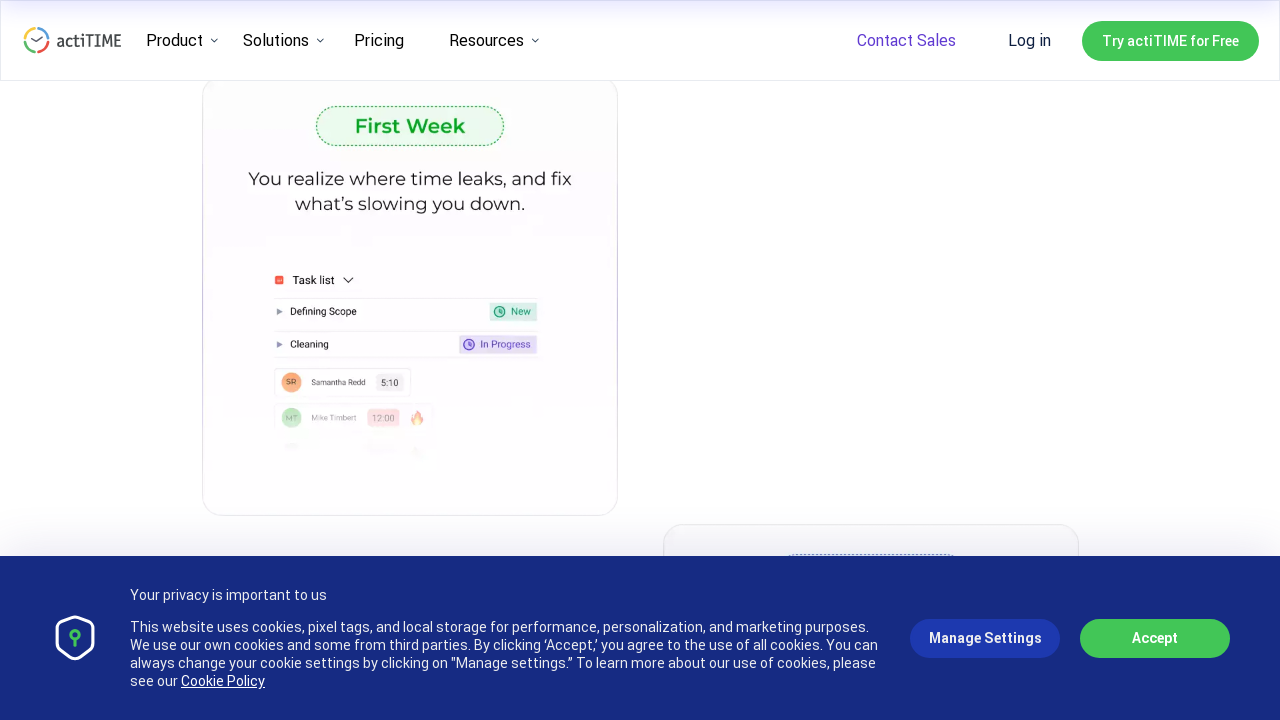

Waited 3 seconds for scroll to complete
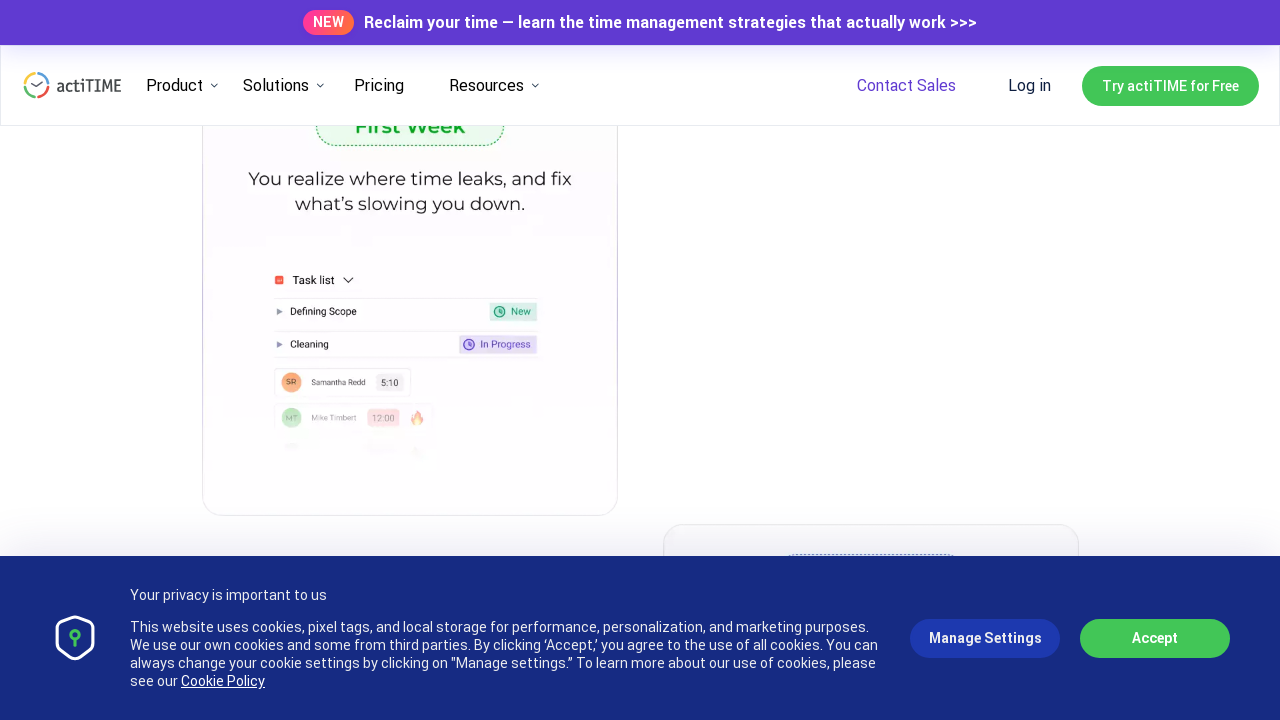

Scrolled back up 4000 pixels
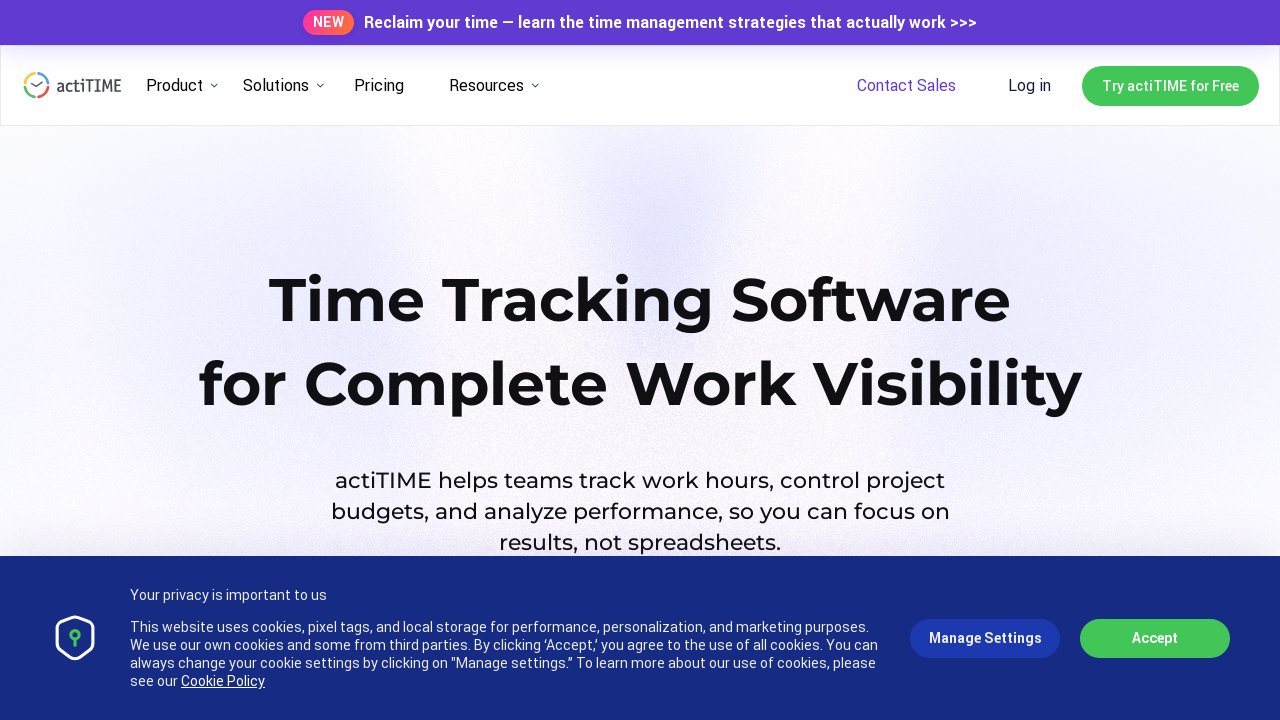

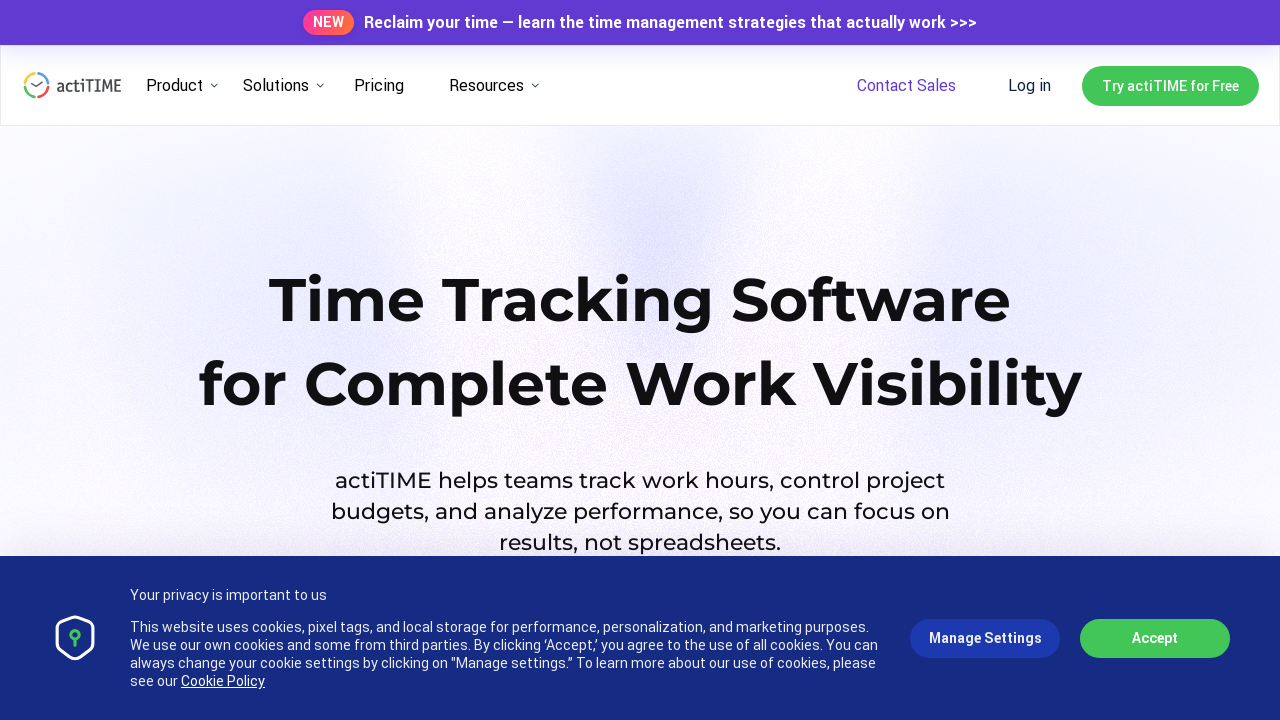